Tests JavaScript confirm dialog by clicking a button that triggers a confirm alert, dismissing it (clicking Cancel), and verifying the result message does not contain "successfuly"

Starting URL: https://the-internet.herokuapp.com/javascript_alerts

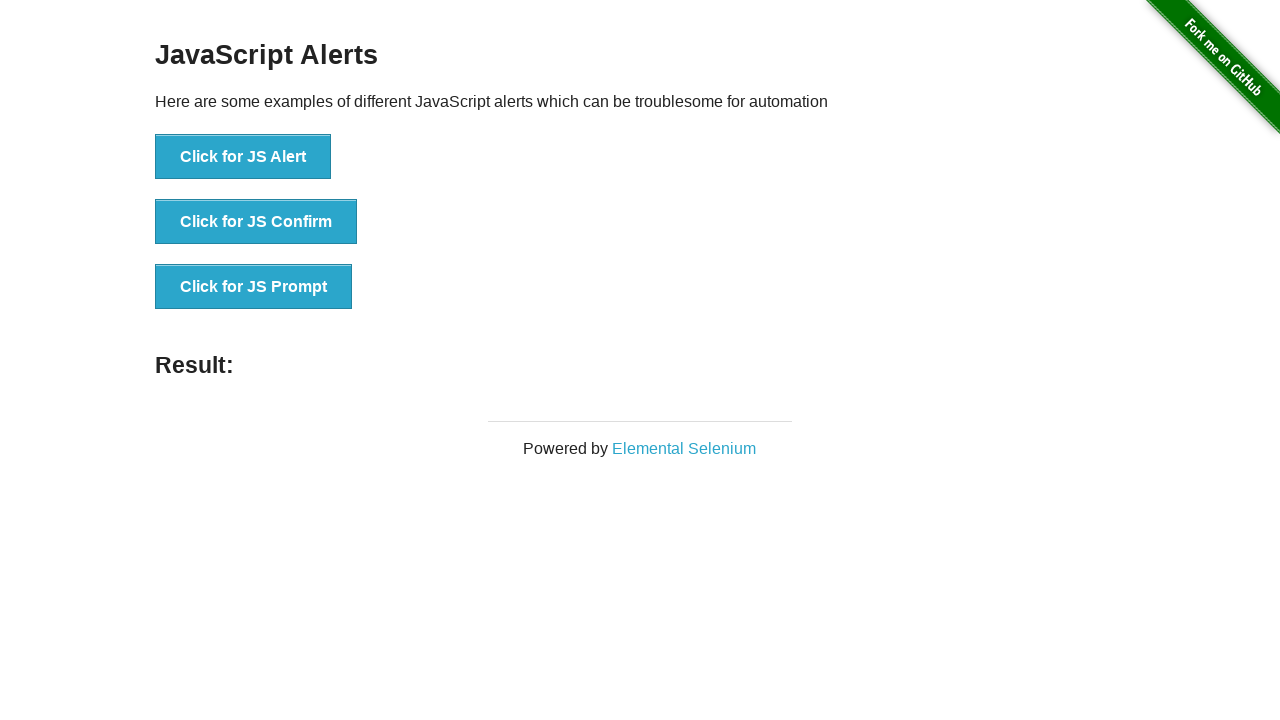

Navigated to JavaScript alerts test page
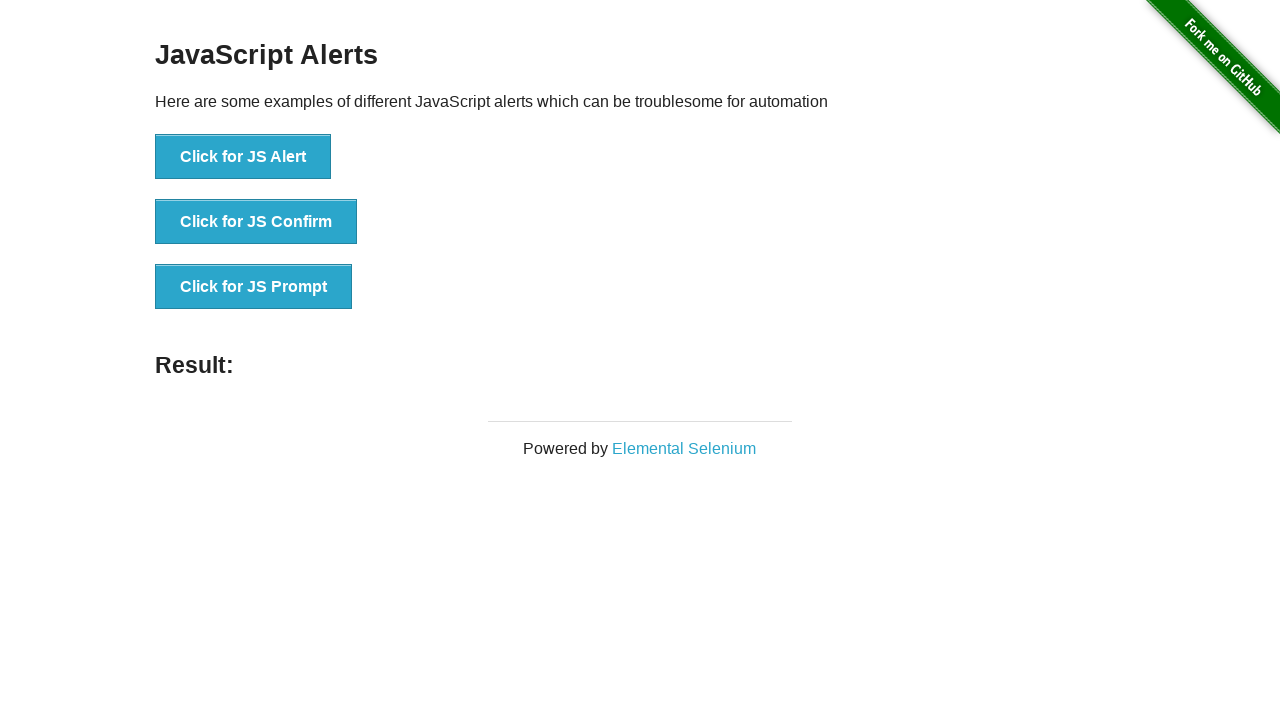

Set up dialog handler to dismiss confirm dialogs
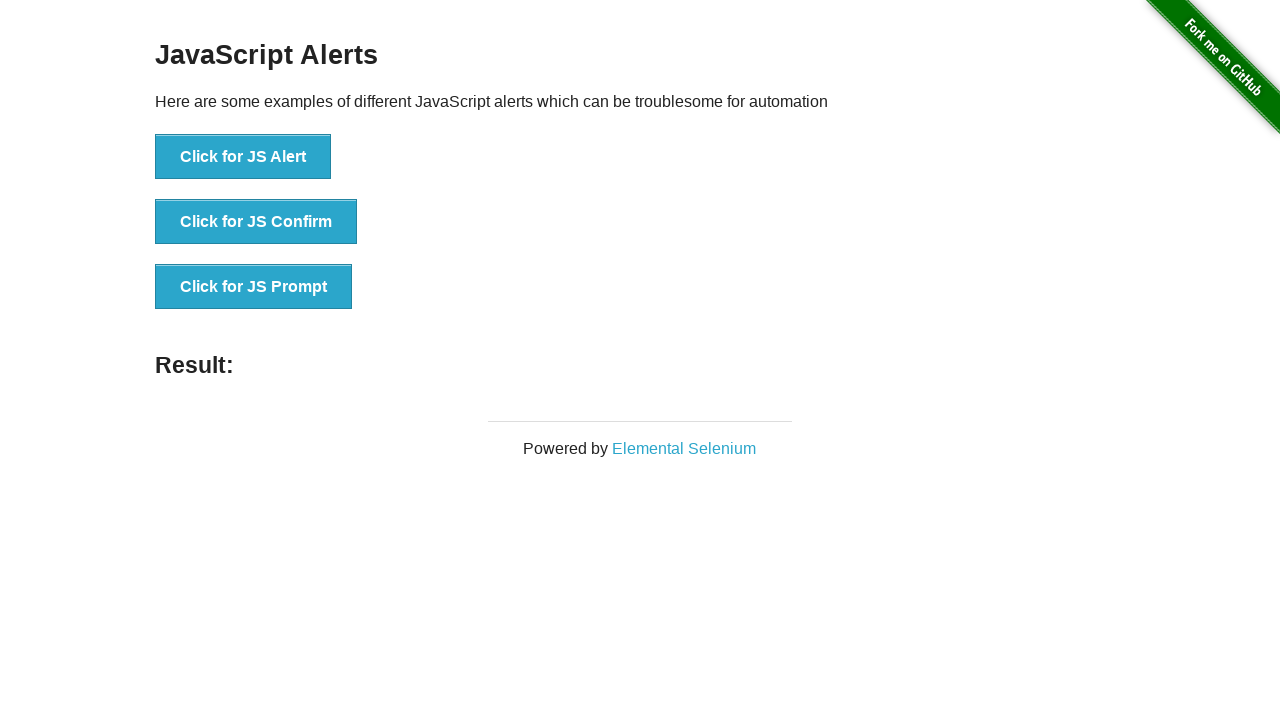

Clicked button to trigger JS Confirm dialog at (256, 222) on xpath=//*[text()='Click for JS Confirm']
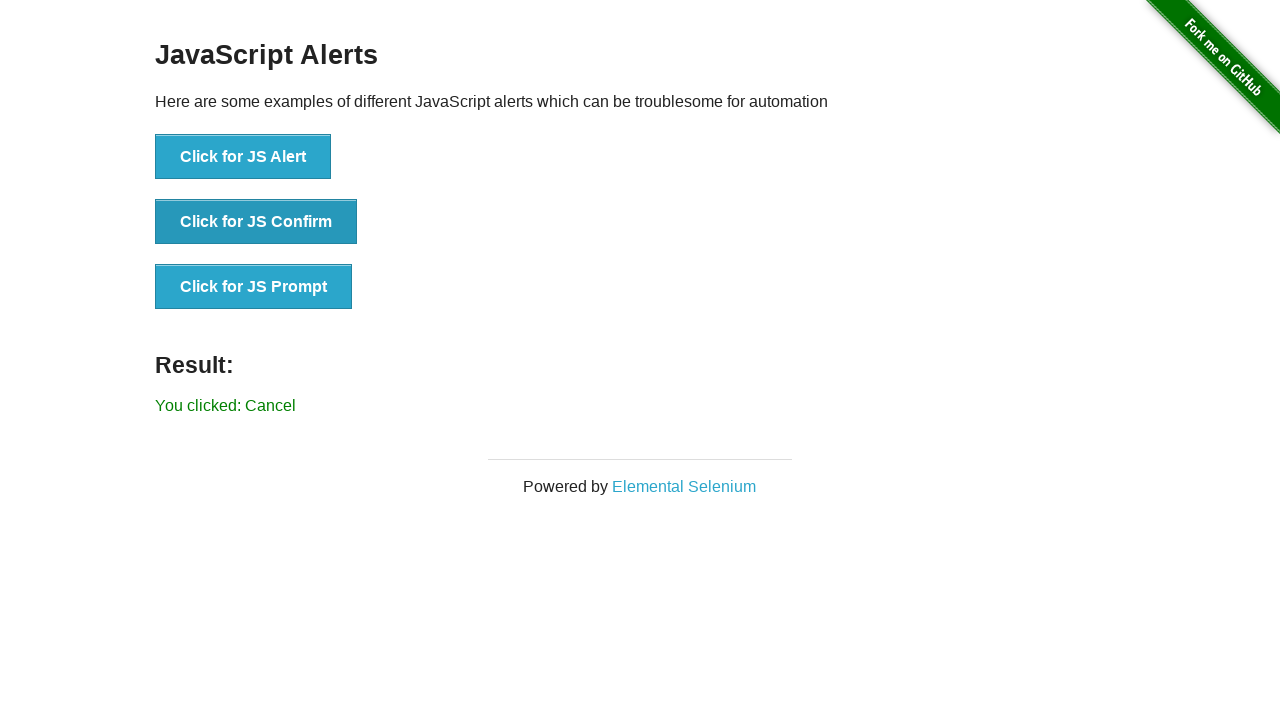

Result message element loaded
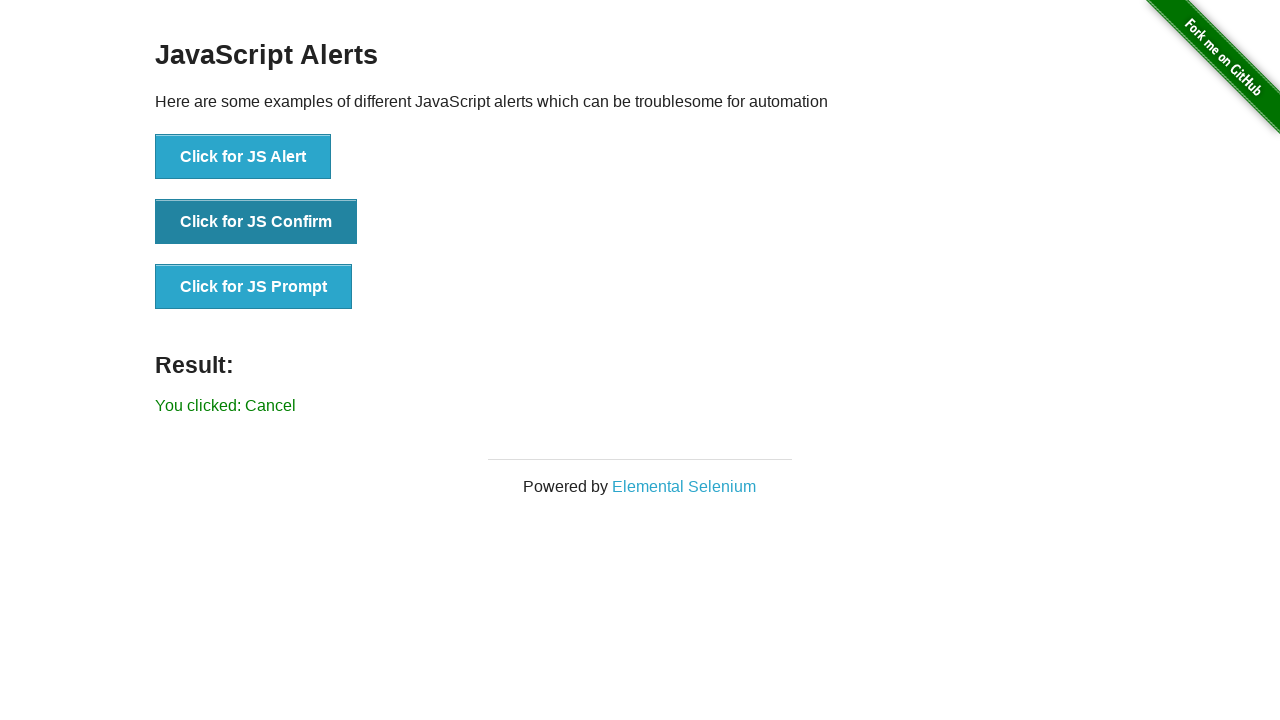

Retrieved result text: 'You clicked: Cancel'
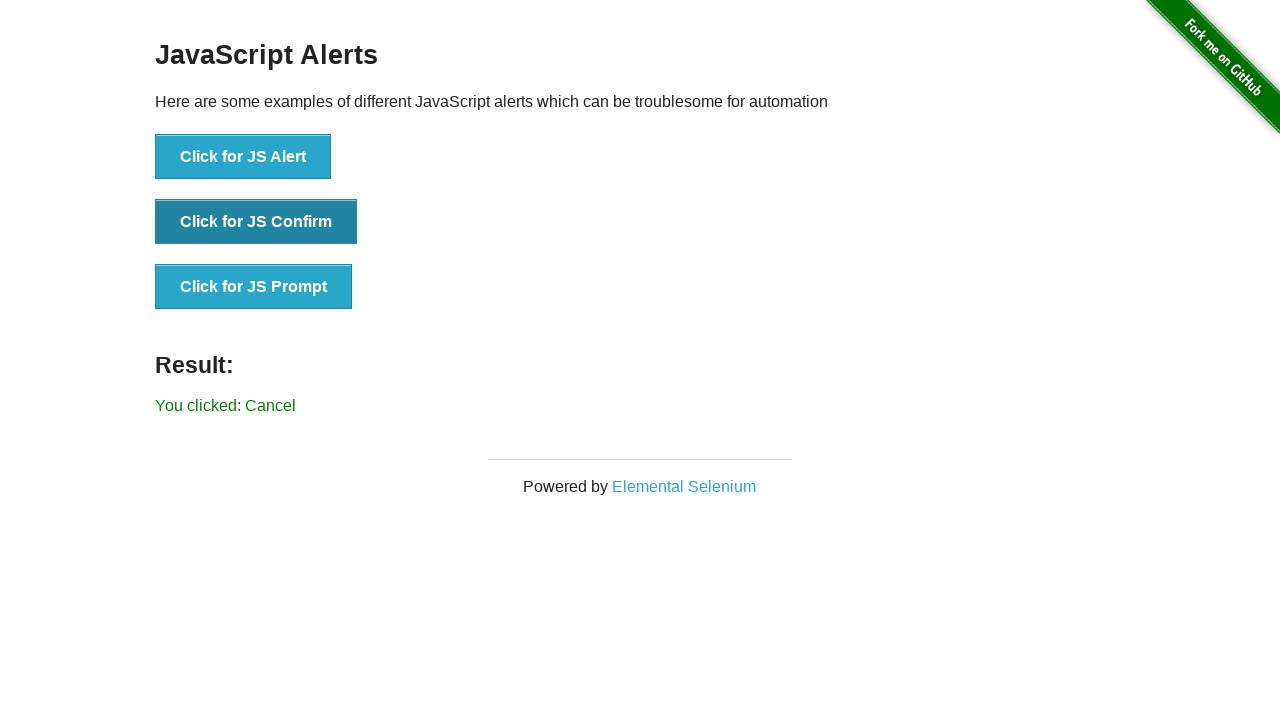

Verified result does not contain 'successfuly'
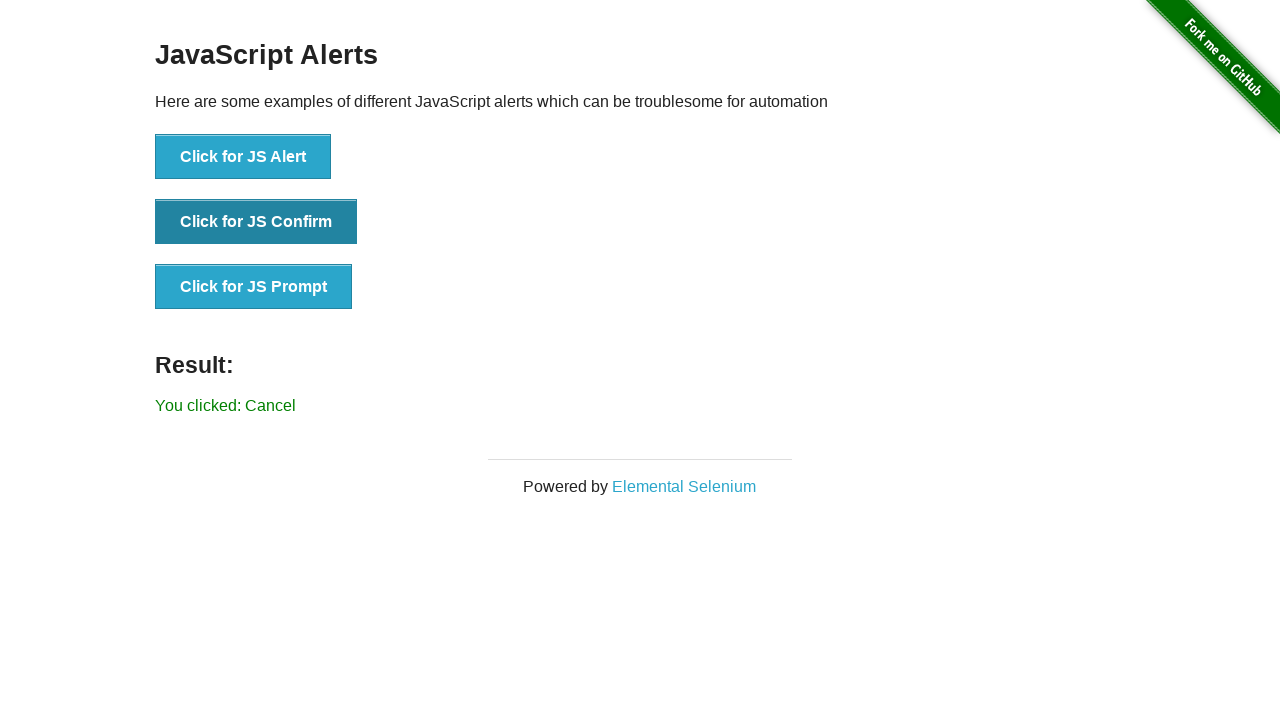

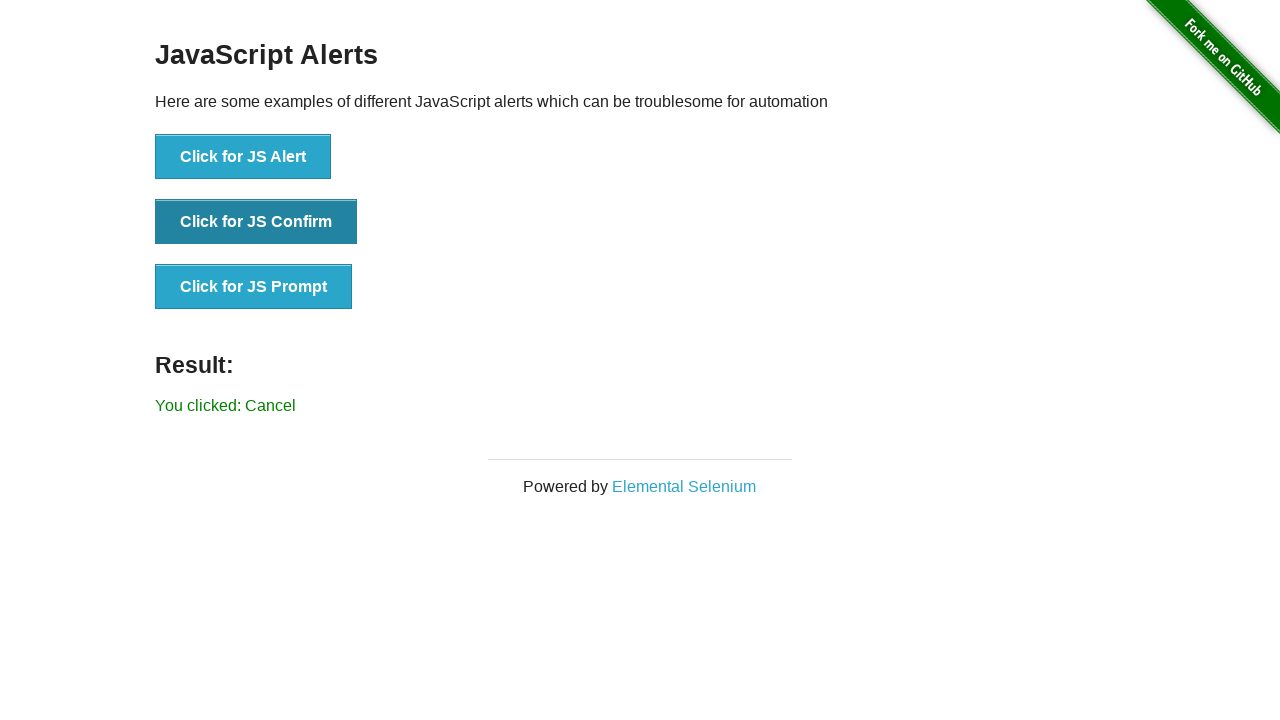